Tests button handling on Selenium web form page by checking if the submit button is enabled, then navigates to the main Selenium website

Starting URL: https://www.selenium.dev/selenium/web/web-form.html

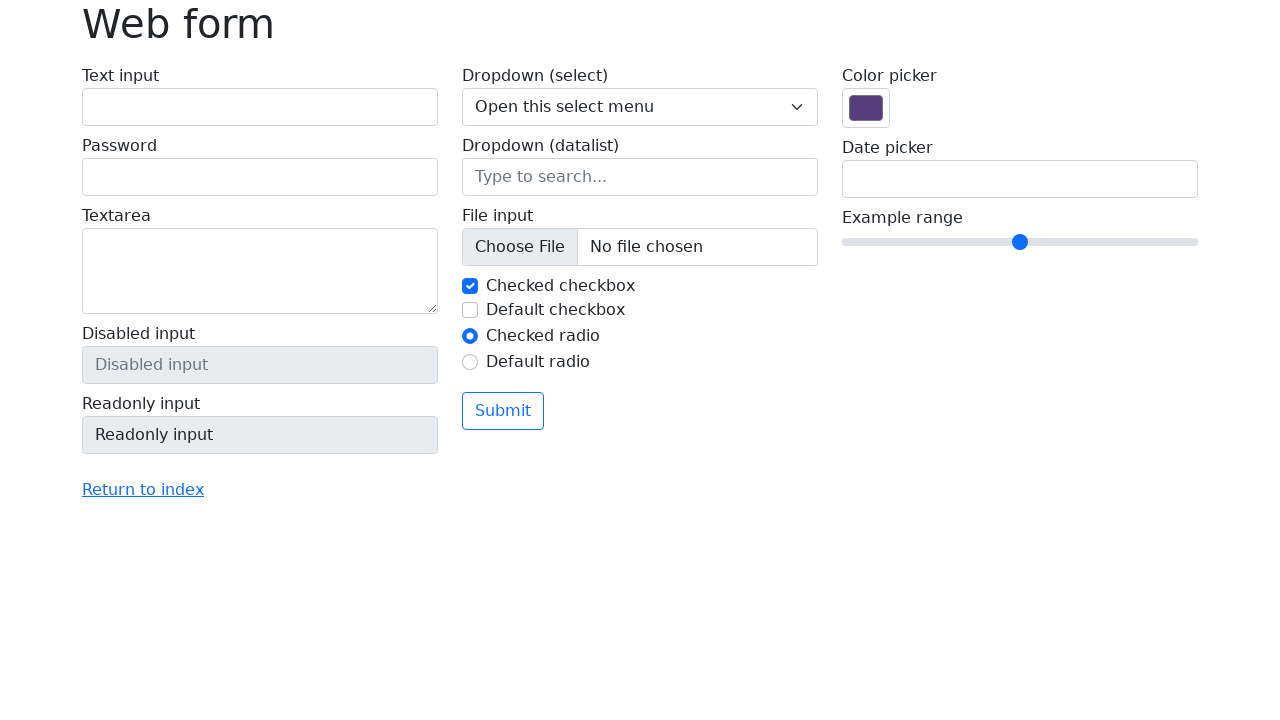

Submit button is visible on the web form
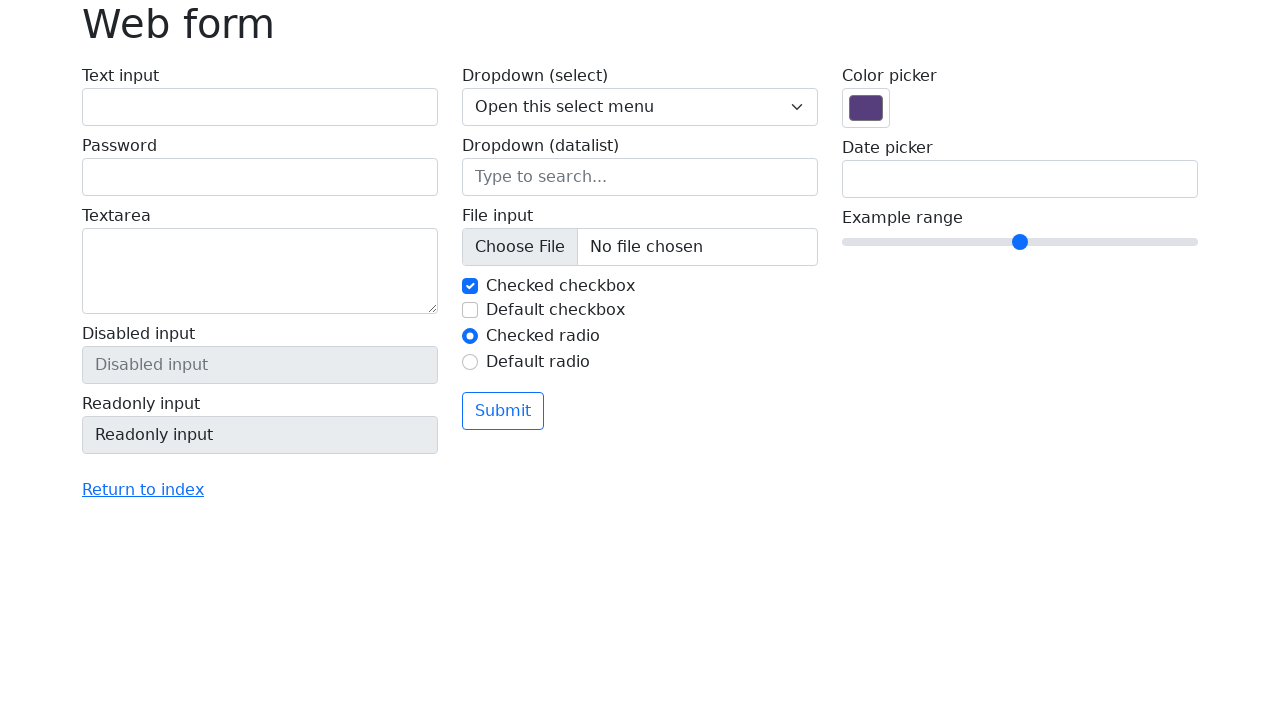

Submit button is enabled
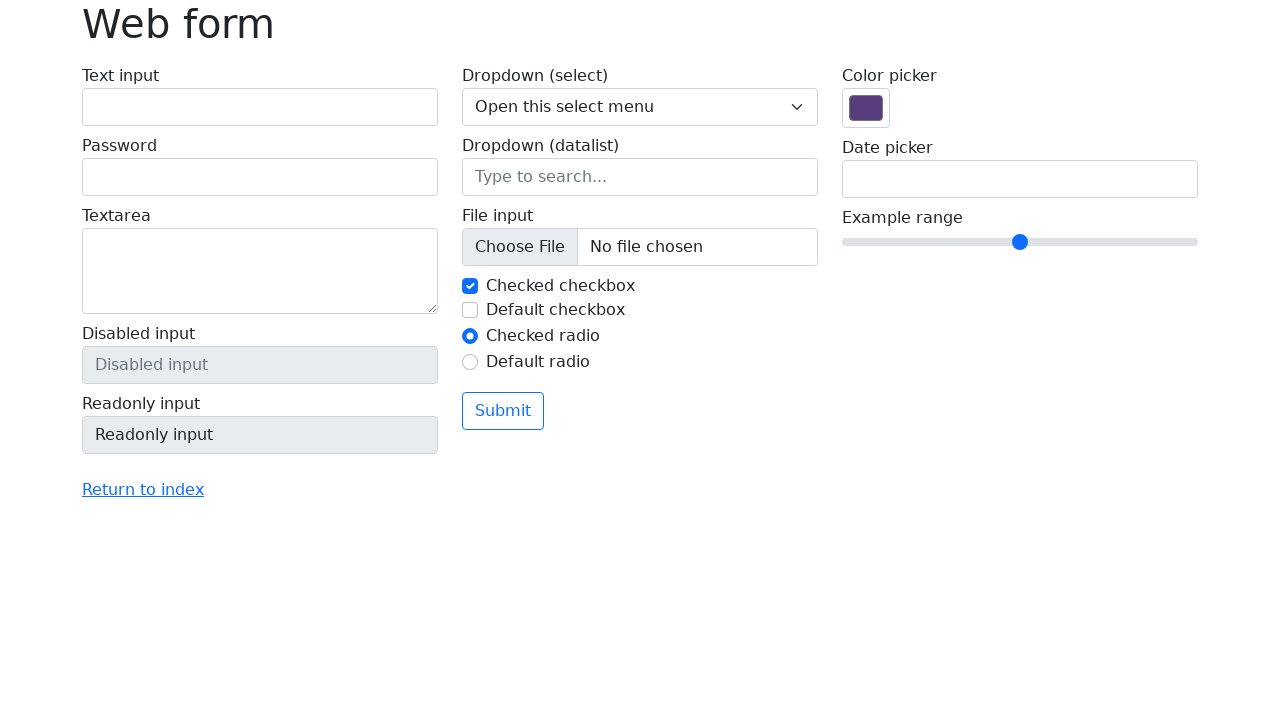

Navigated to main Selenium website at https://www.selenium.dev/
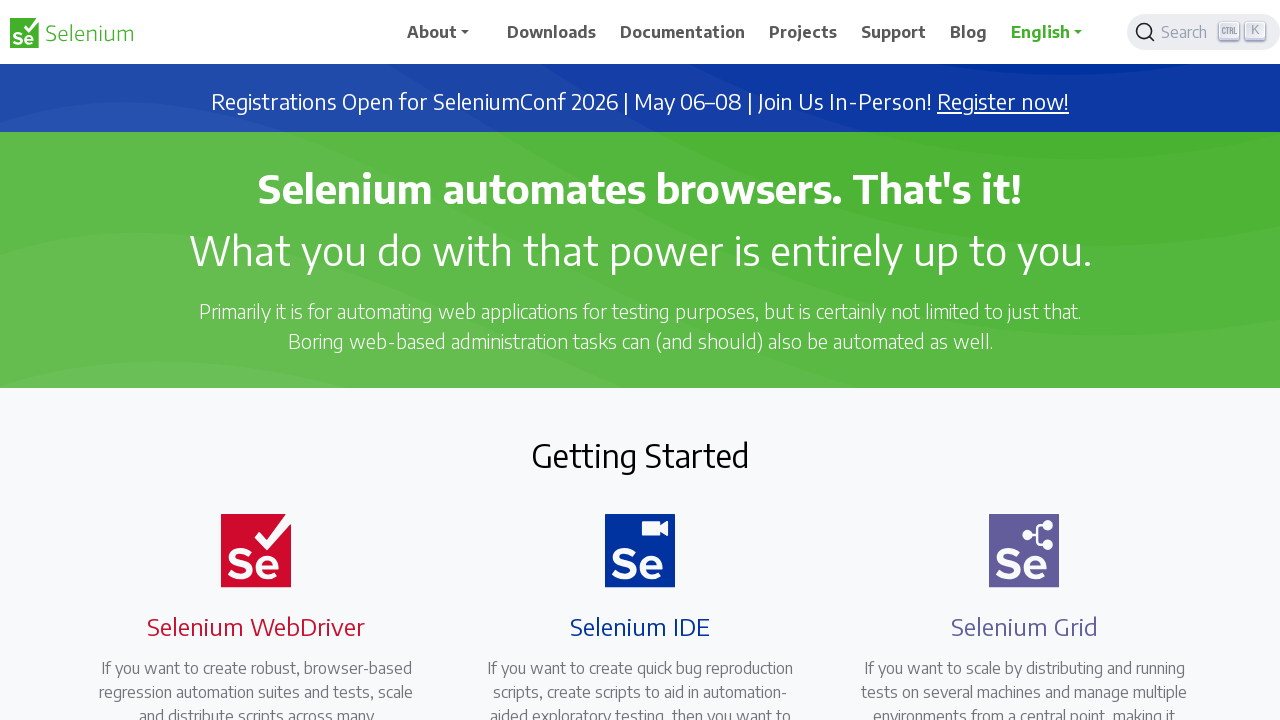

Main Selenium website page loaded (DOM content ready)
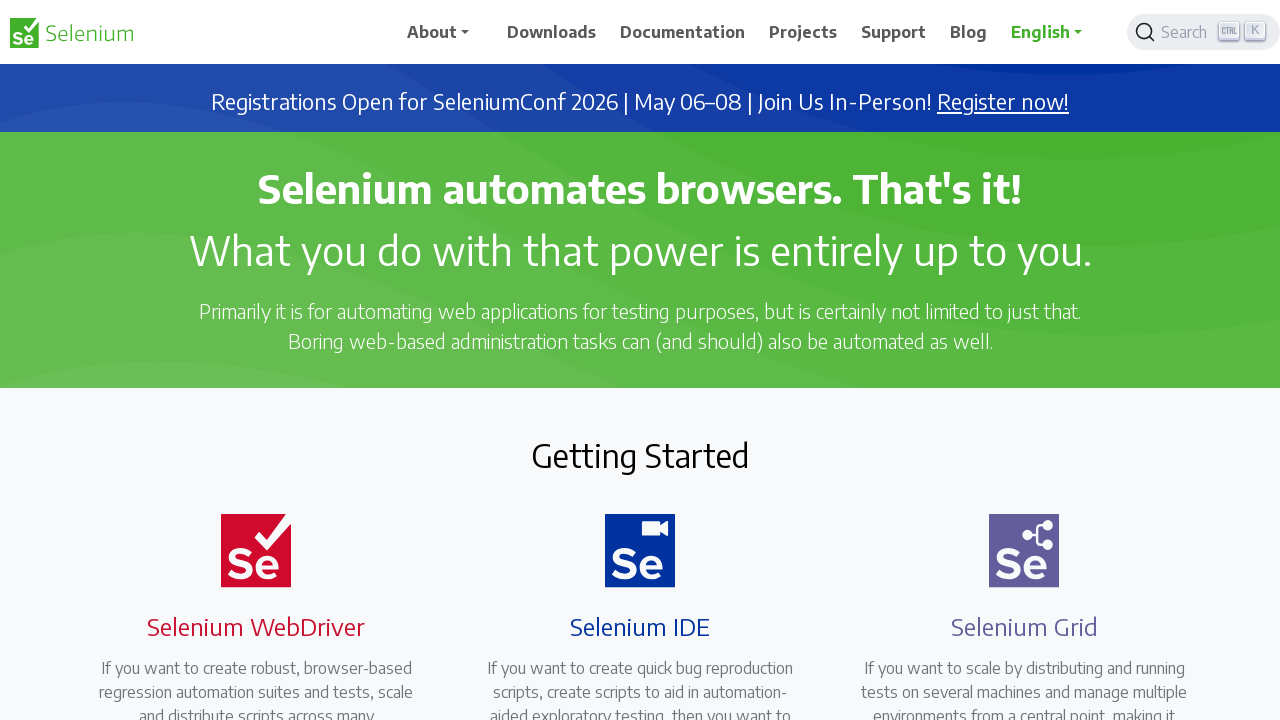

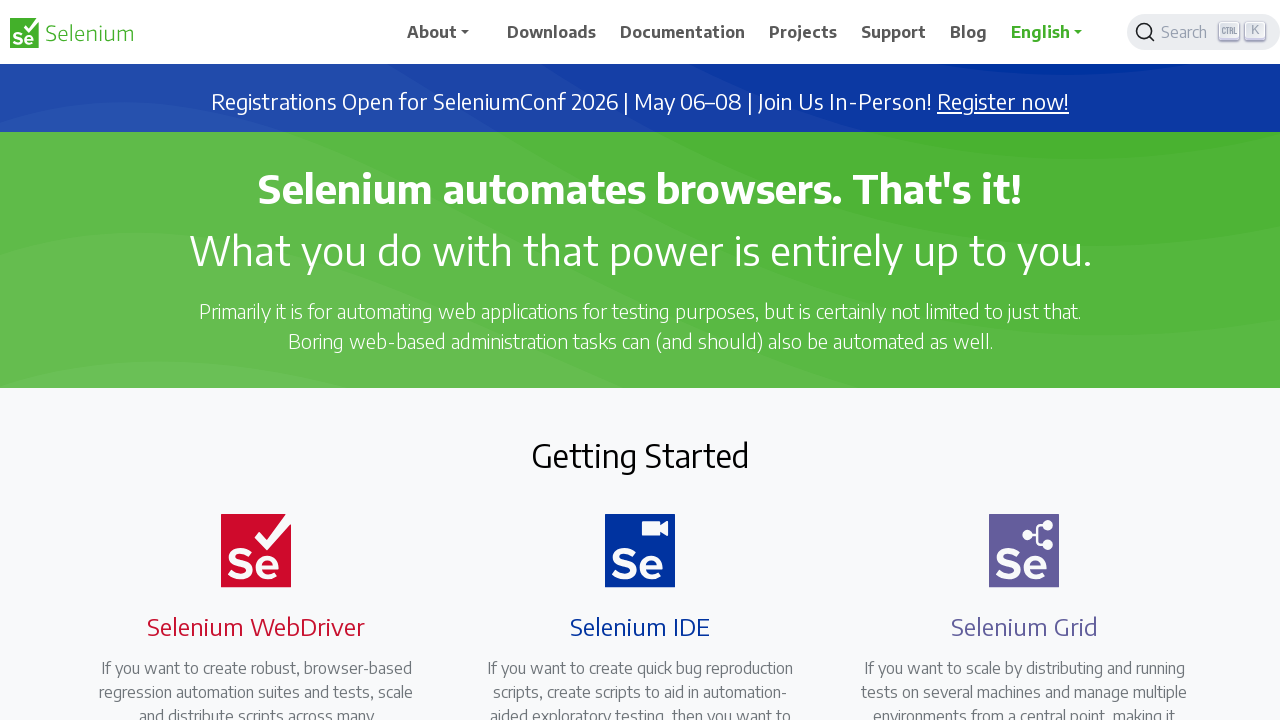